Tests the Back button on the 3rd question in the game mode, verifying the selected answer is preserved.

Starting URL: https://shemsvcollege.github.io/Trivia/

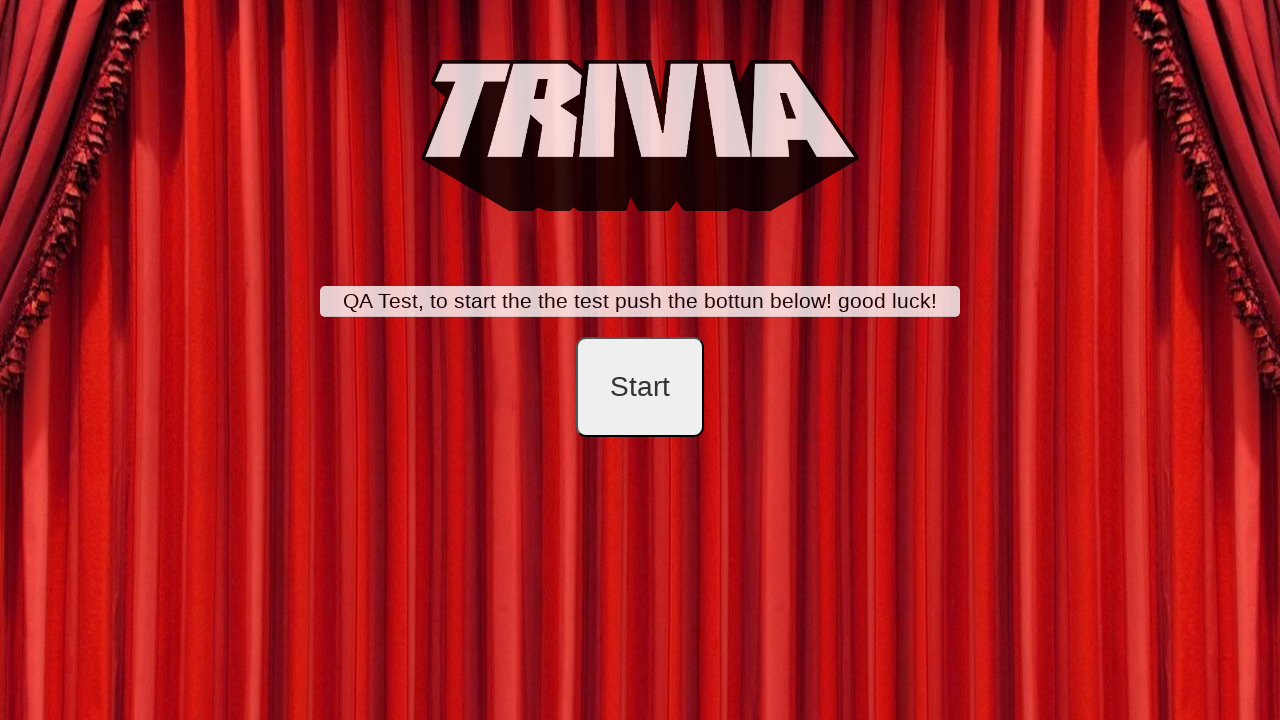

Clicked start button to begin test mode at (640, 387) on #startB
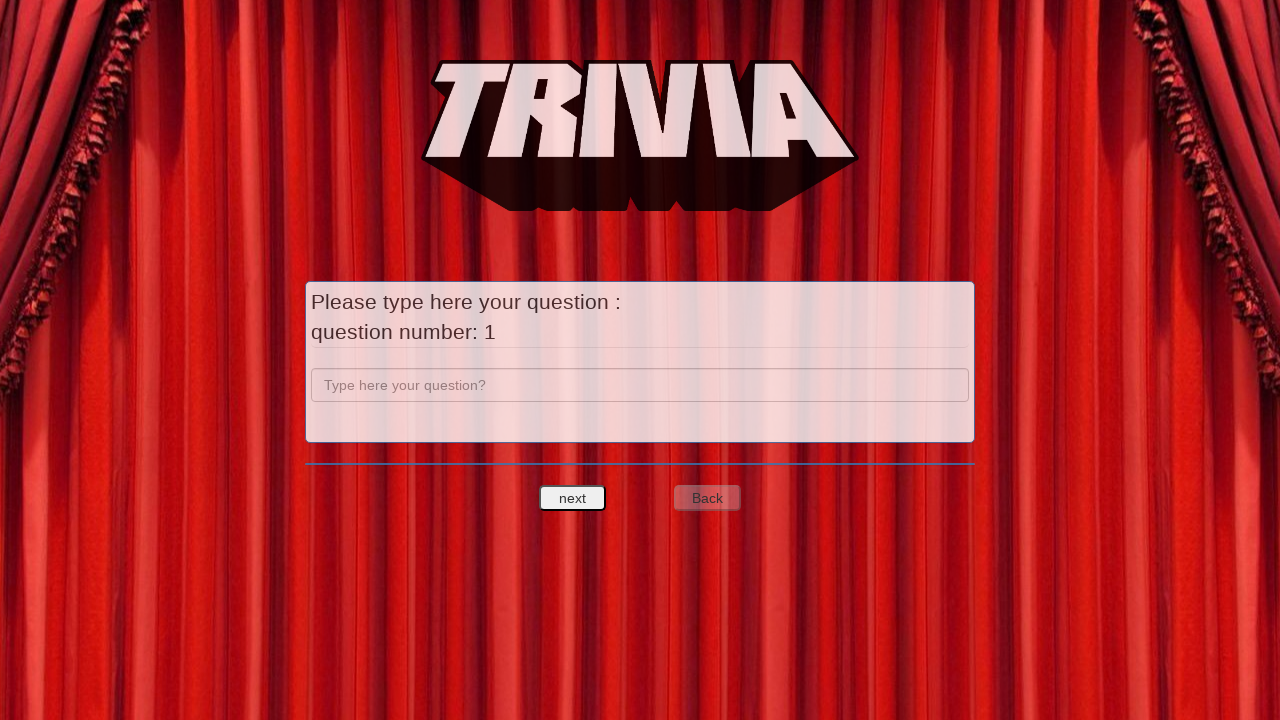

Filled question 1 text field with 'a' on input[name='question']
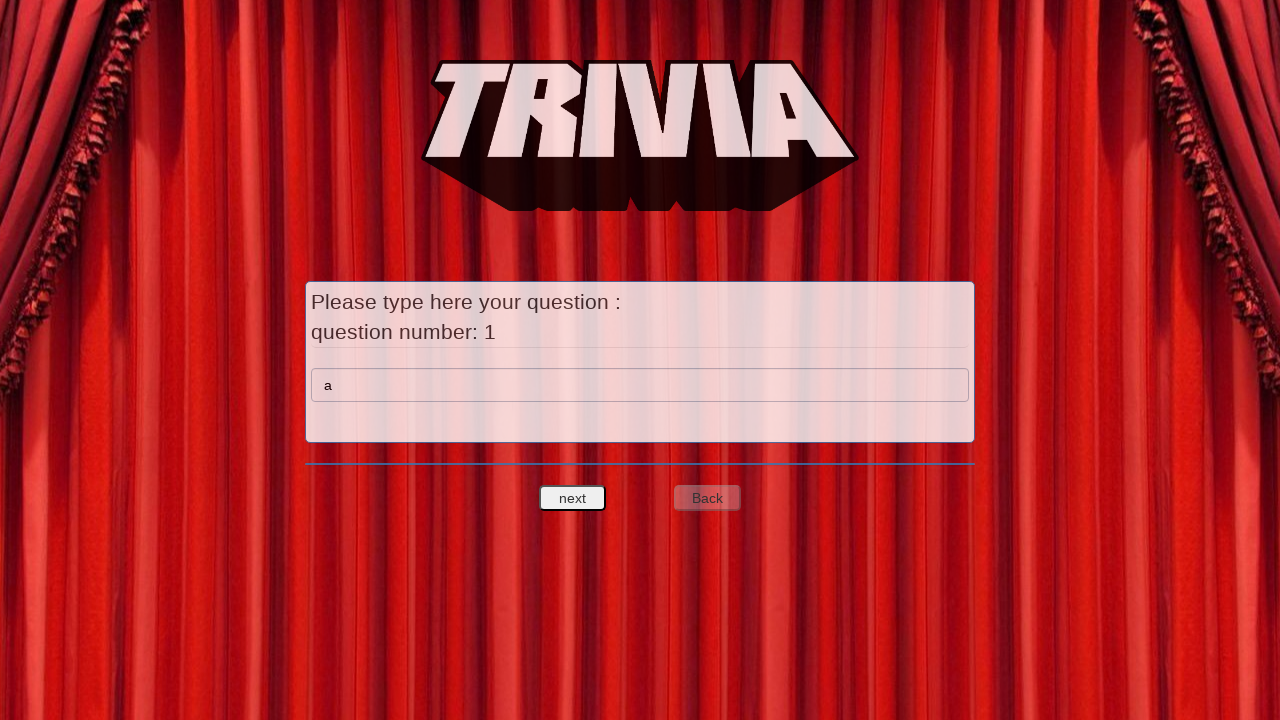

Clicked next button to proceed to answer fields for question 1 at (573, 498) on #nextquest
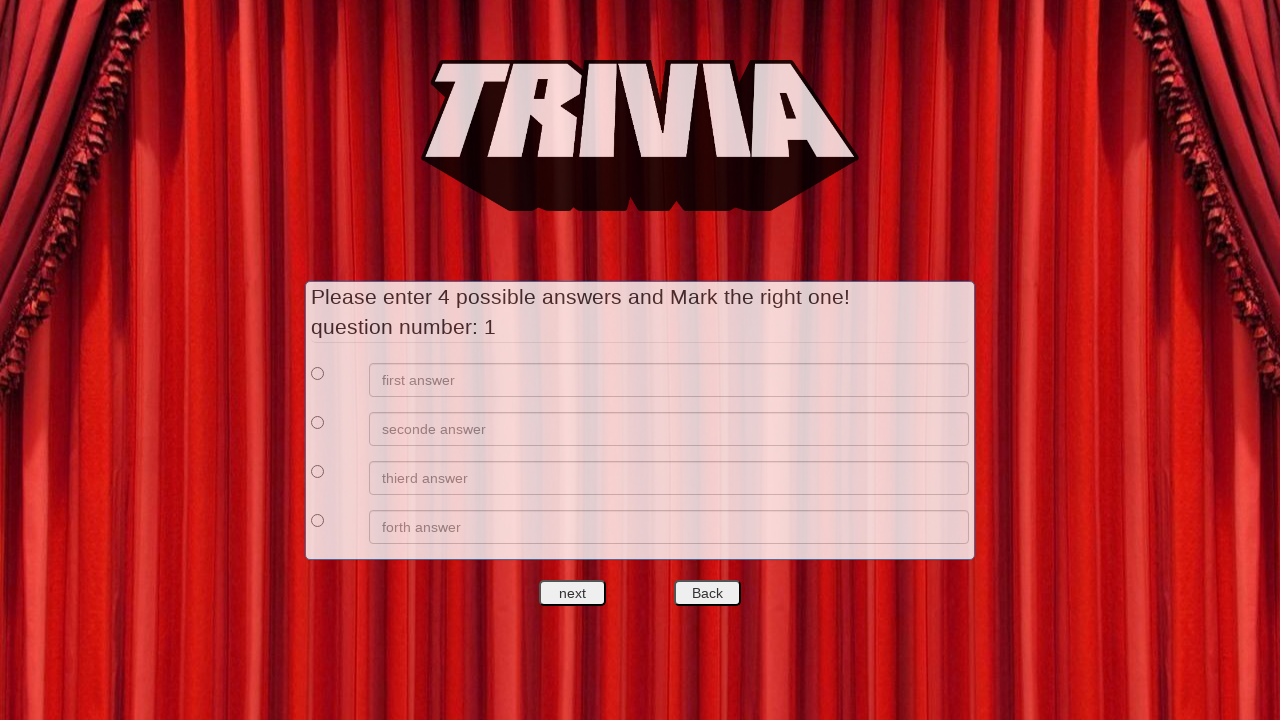

Filled answer 1 for question 1 with 'a' on xpath=//*[@id='answers']/div[1]/div[2]/input
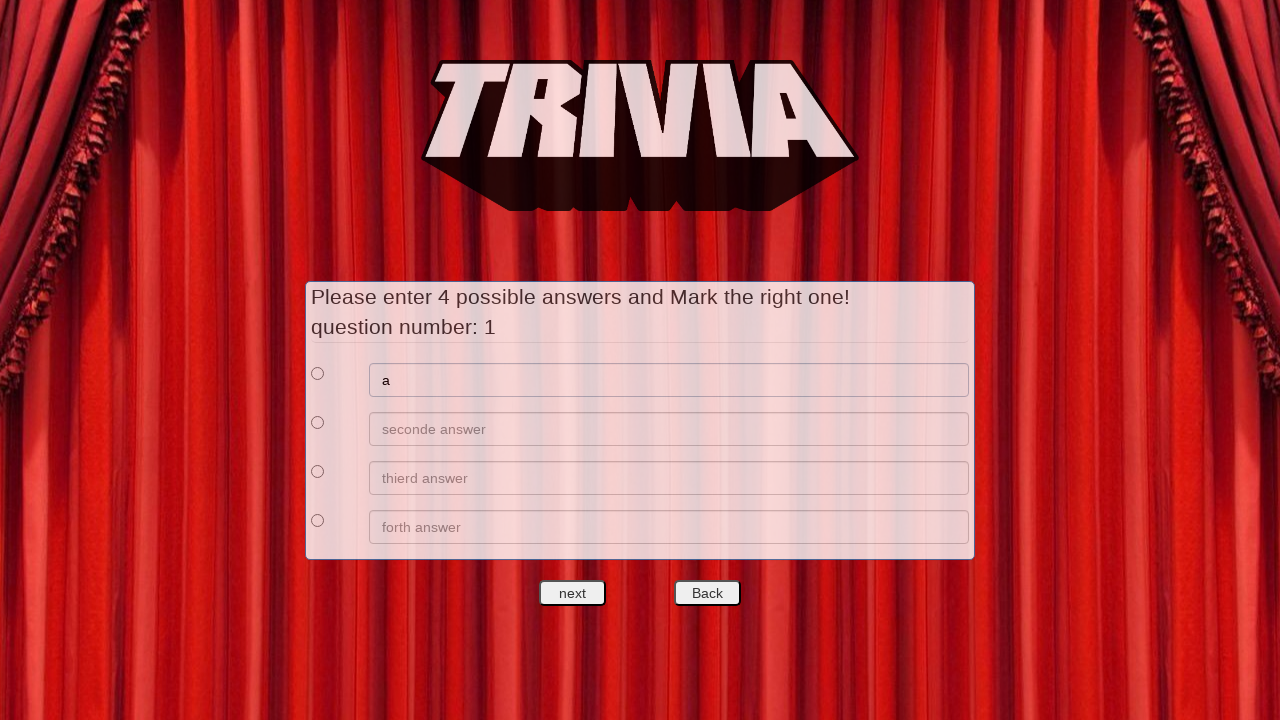

Filled answer 2 for question 1 with 'b' on xpath=//*[@id='answers']/div[2]/div[2]/input
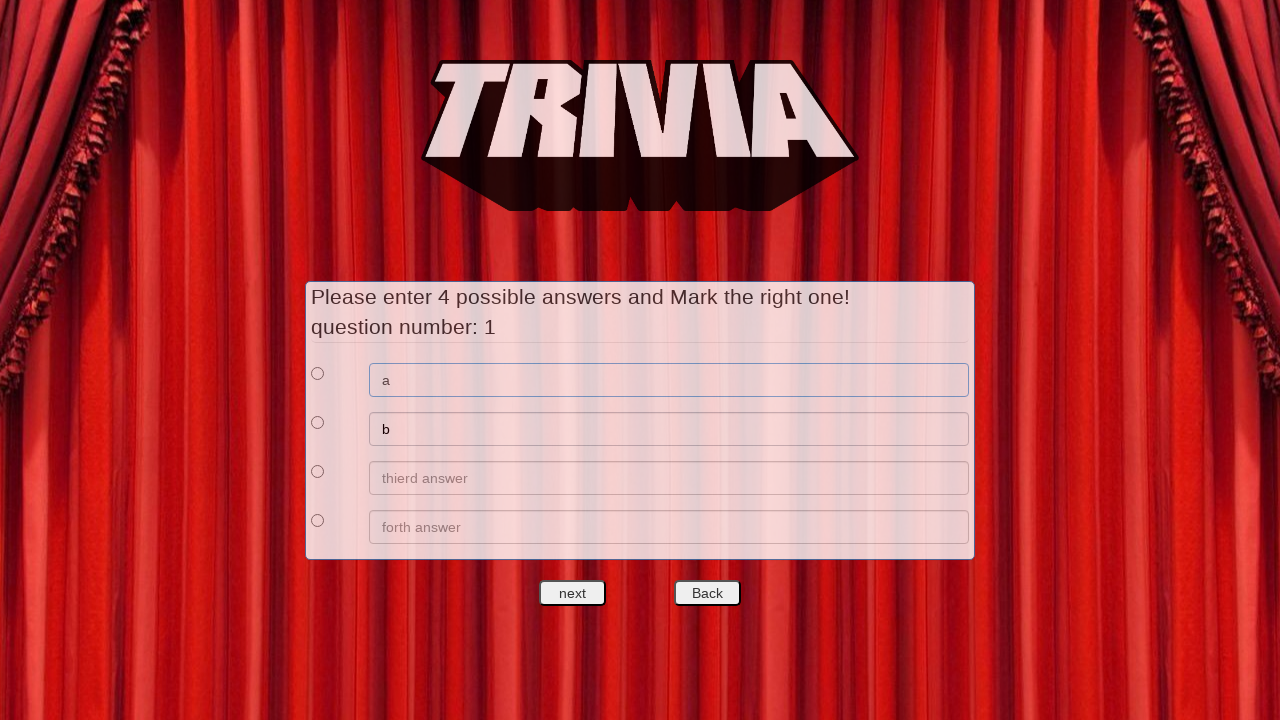

Filled answer 3 for question 1 with 'c' on xpath=//*[@id='answers']/div[3]/div[2]/input
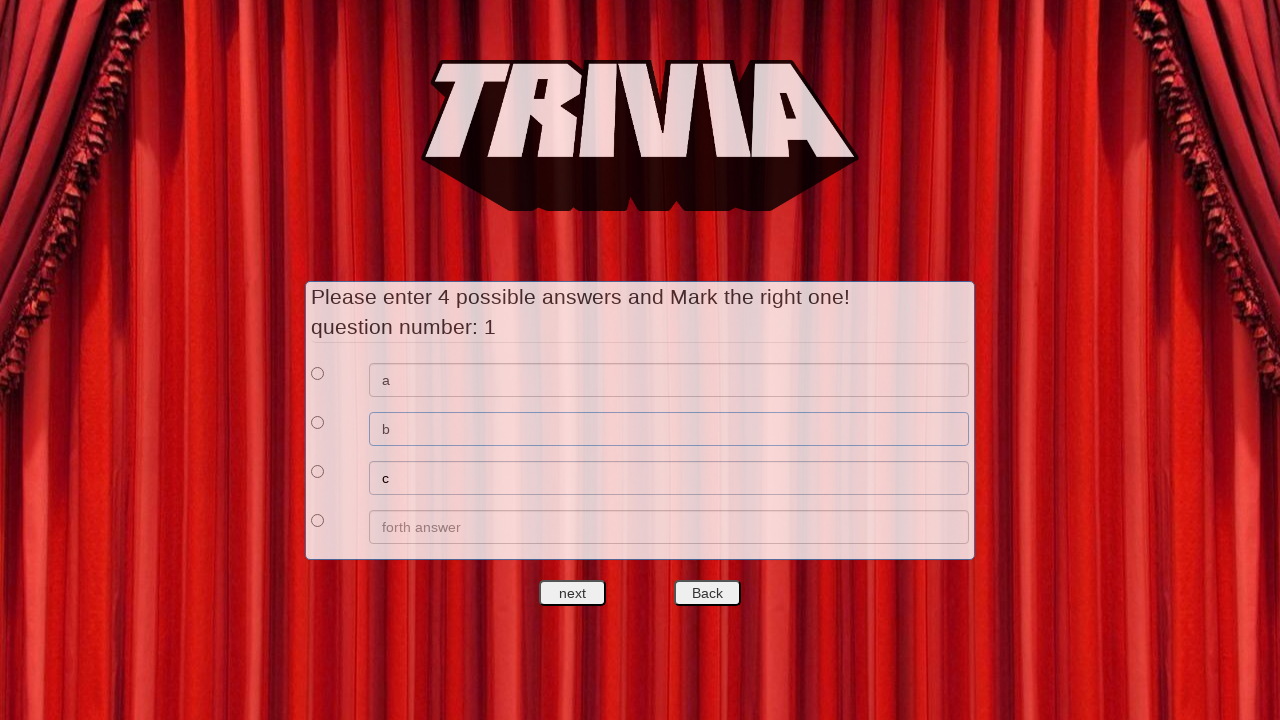

Filled answer 4 for question 1 with 'd' on xpath=//*[@id='answers']/div[4]/div[2]/input
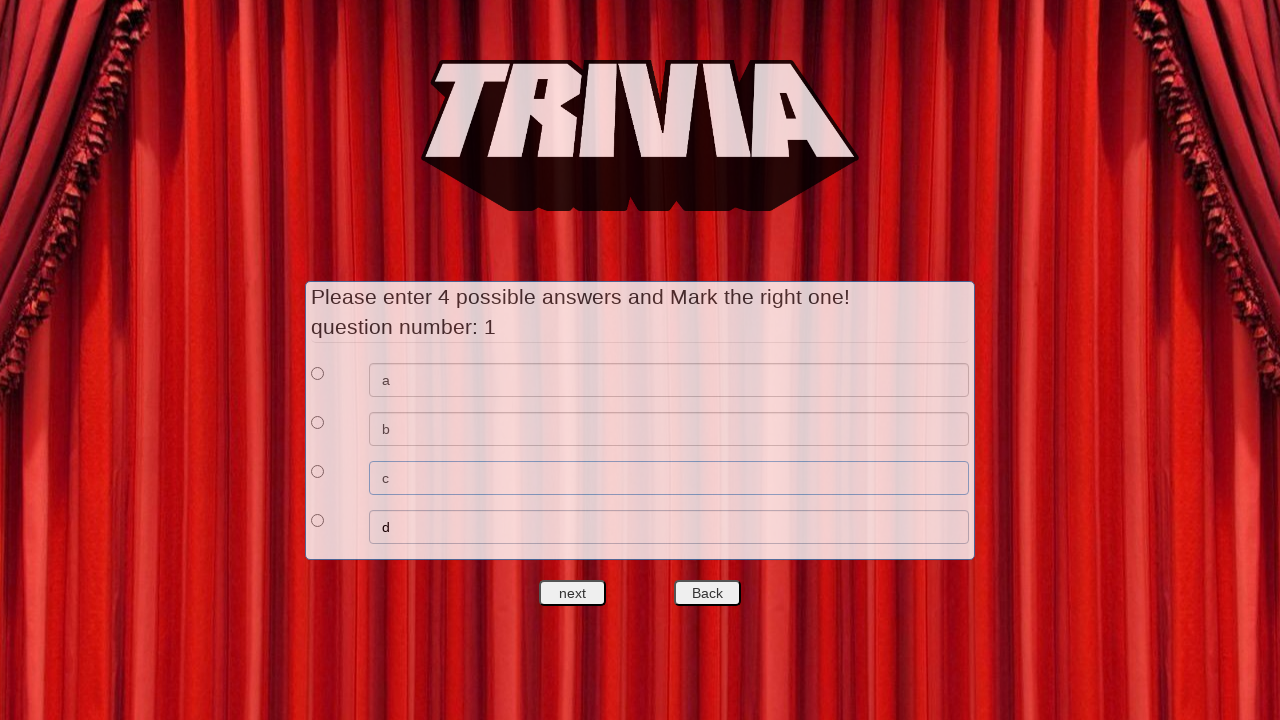

Selected first answer option for question 1 at (318, 373) on xpath=//*[@id='answers']/div[1]/div[1]/input
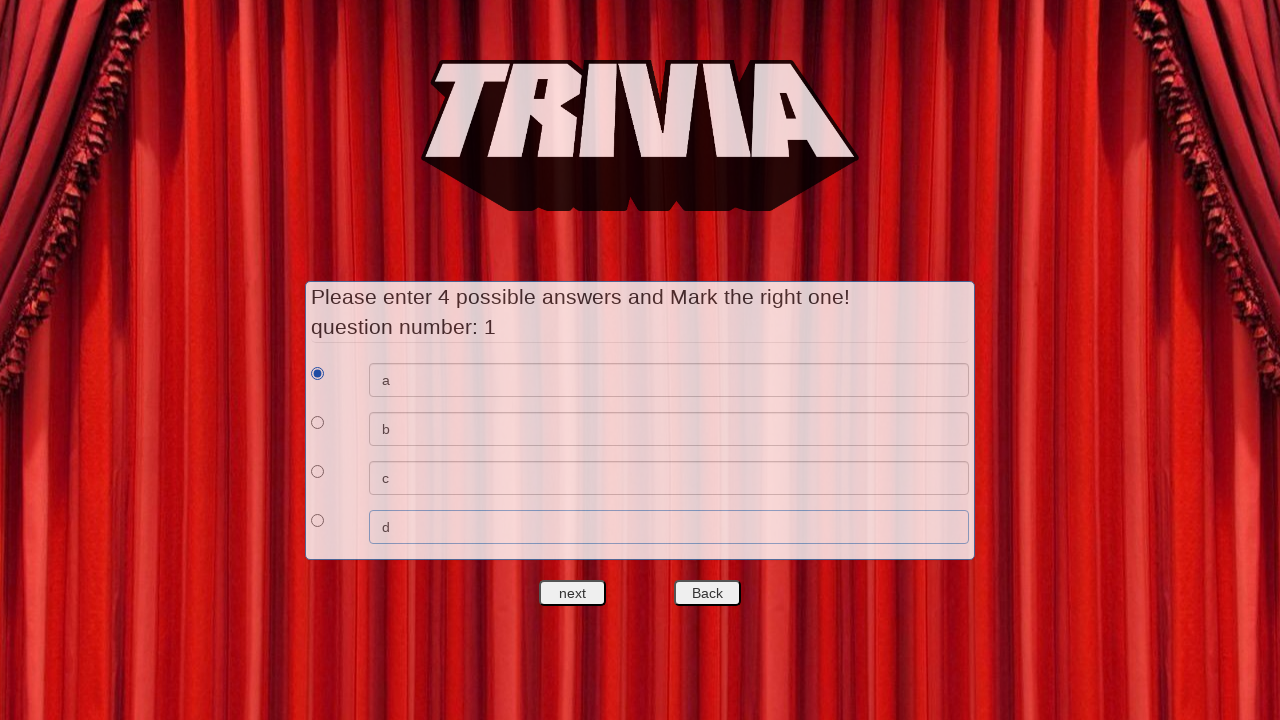

Clicked next button to proceed to question 2 at (573, 593) on #nextquest
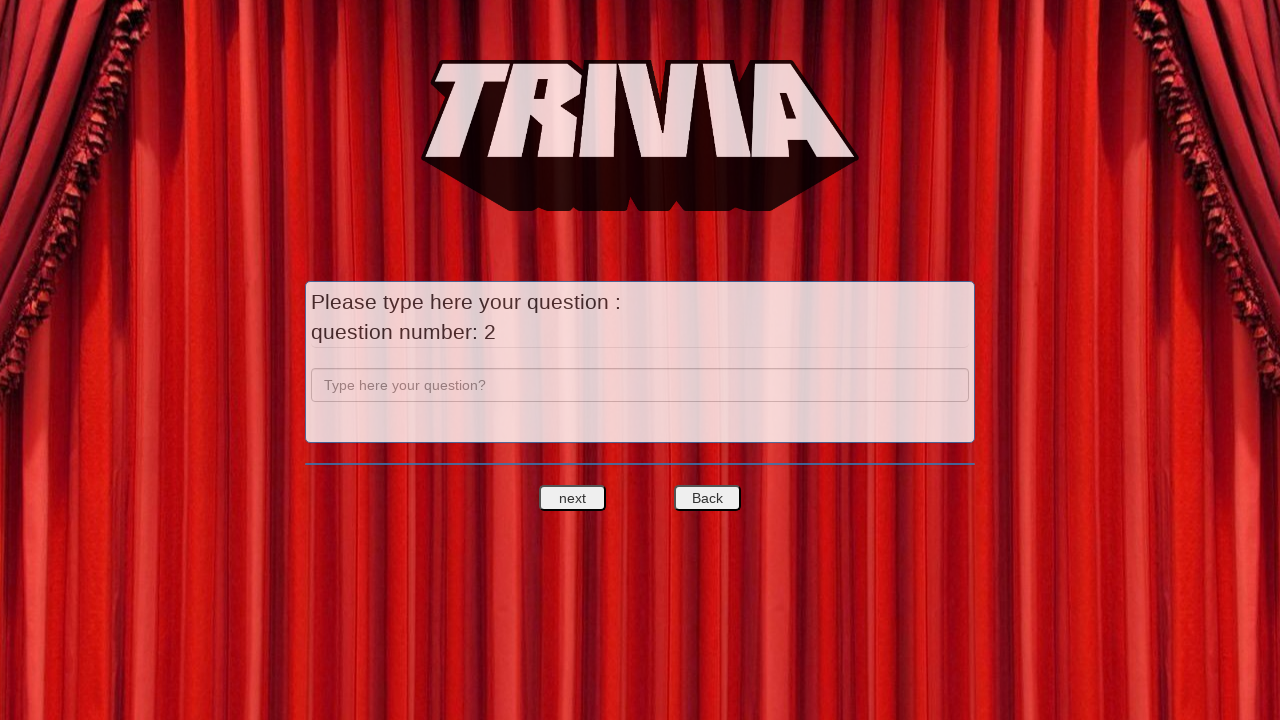

Filled question 2 text field with 'b' on input[name='question']
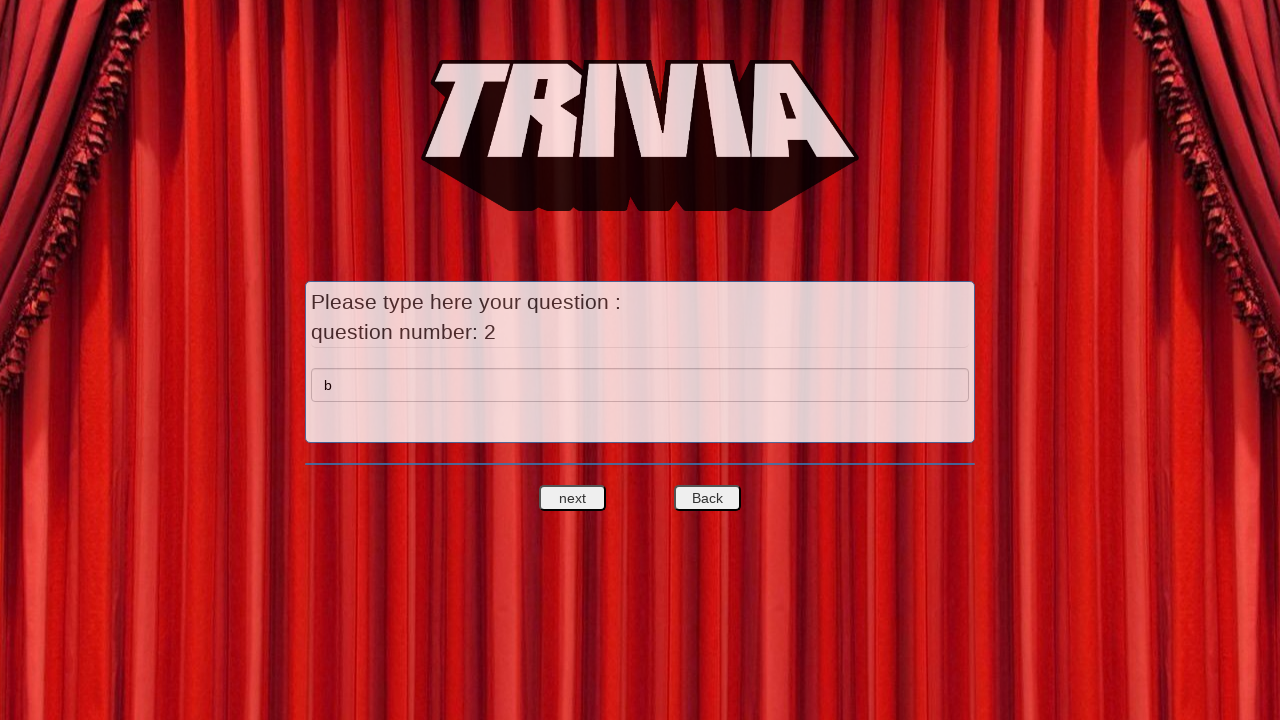

Clicked next button to proceed to answer fields for question 2 at (573, 498) on #nextquest
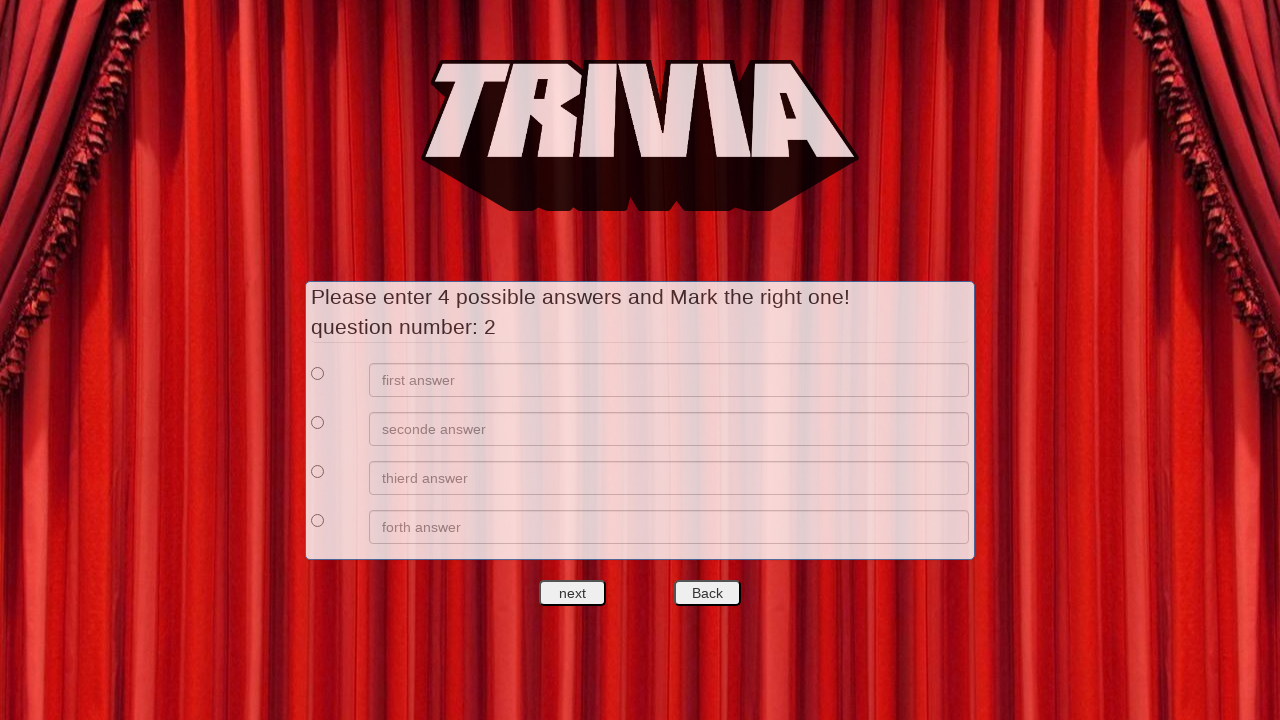

Filled answer 1 for question 2 with 'e' on xpath=//*[@id='answers']/div[1]/div[2]/input
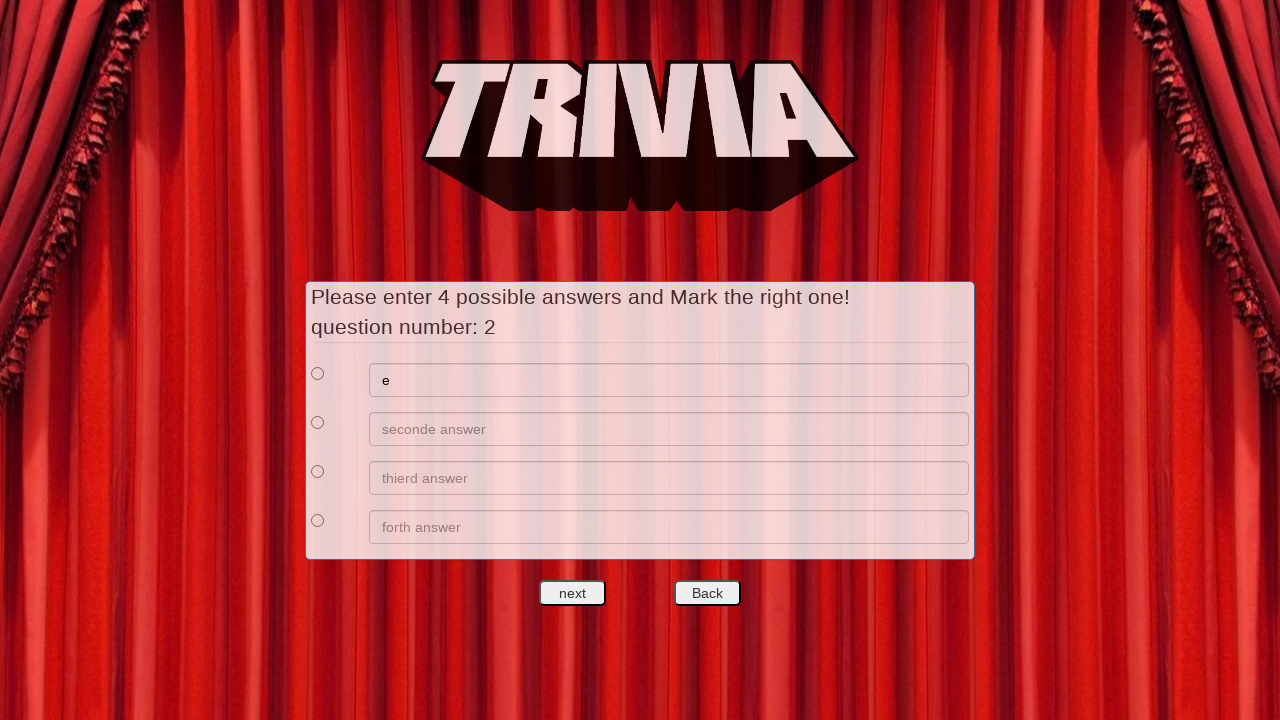

Filled answer 2 for question 2 with 'f' on xpath=//*[@id='answers']/div[2]/div[2]/input
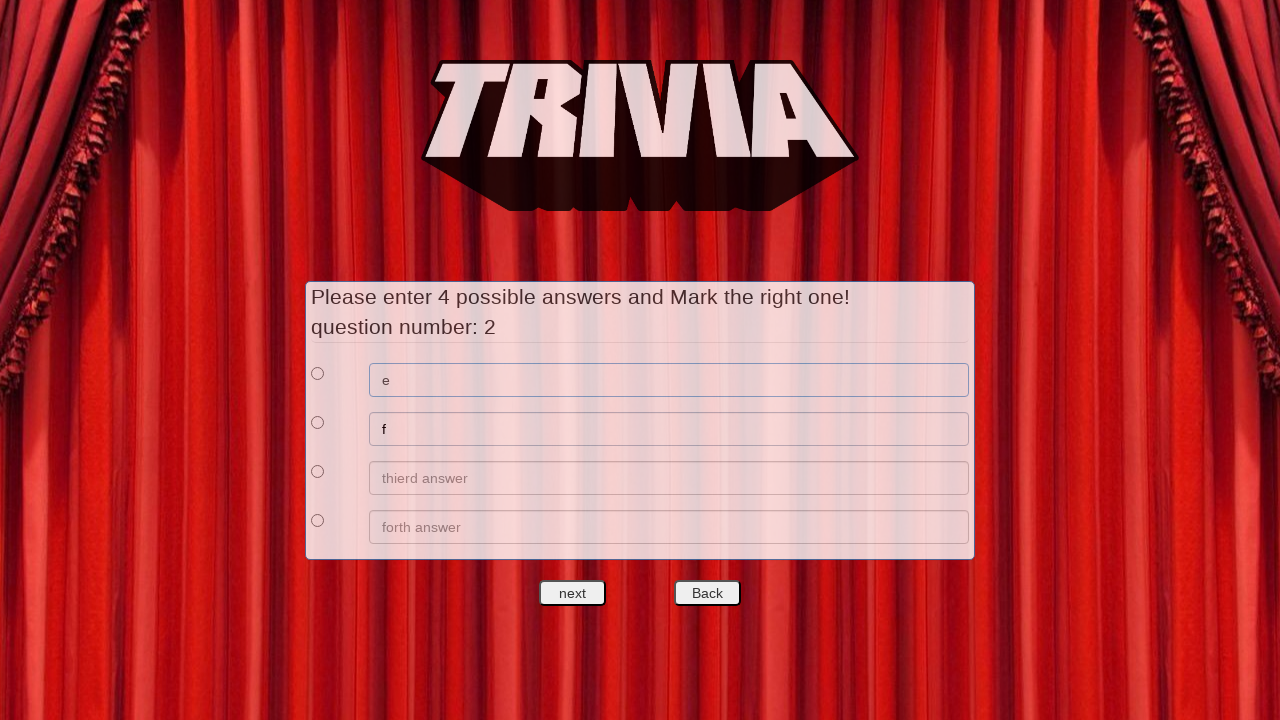

Filled answer 3 for question 2 with 'g' on xpath=//*[@id='answers']/div[3]/div[2]/input
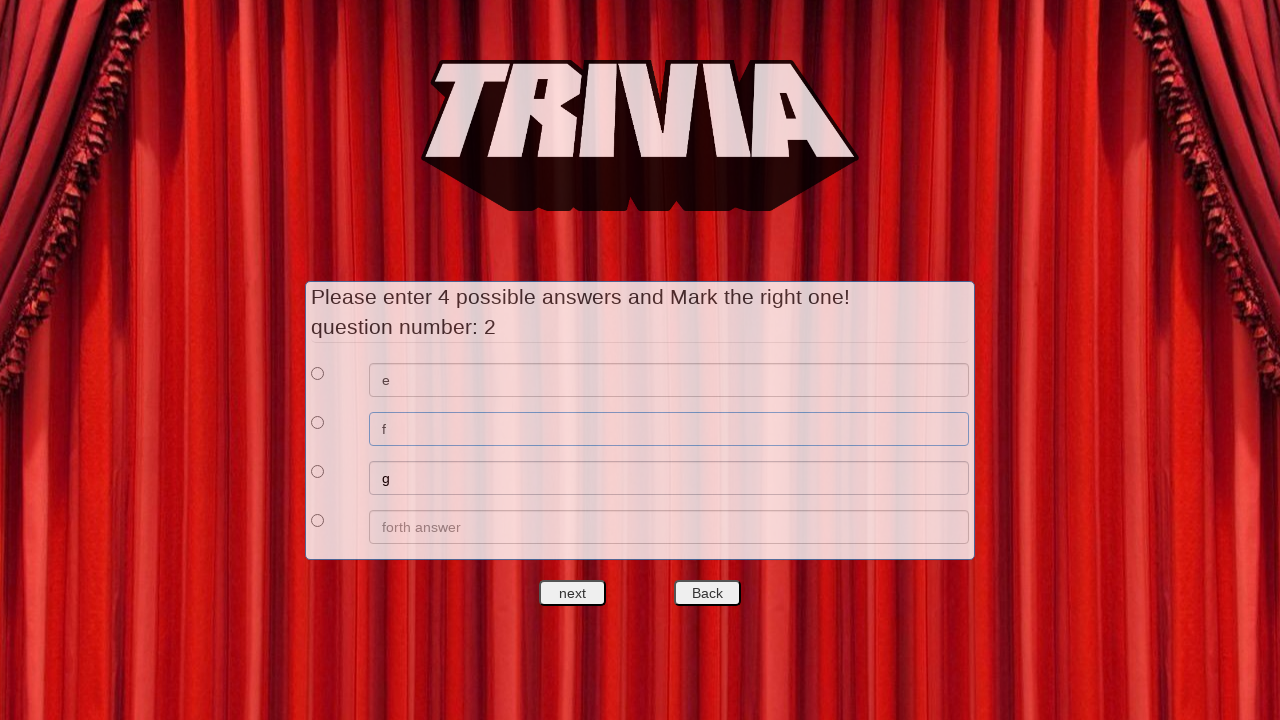

Filled answer 4 for question 2 with 'h' on xpath=//*[@id='answers']/div[4]/div[2]/input
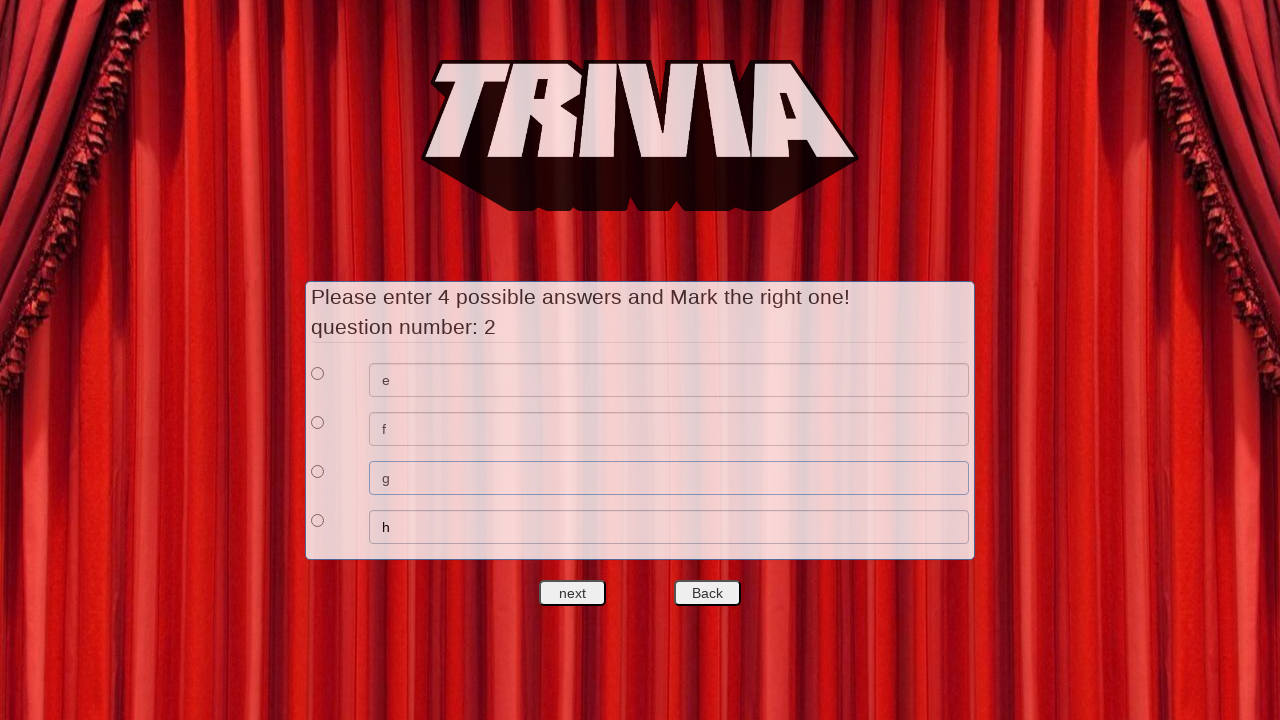

Selected first answer option for question 2 at (318, 373) on xpath=//*[@id='answers']/div[1]/div[1]/input
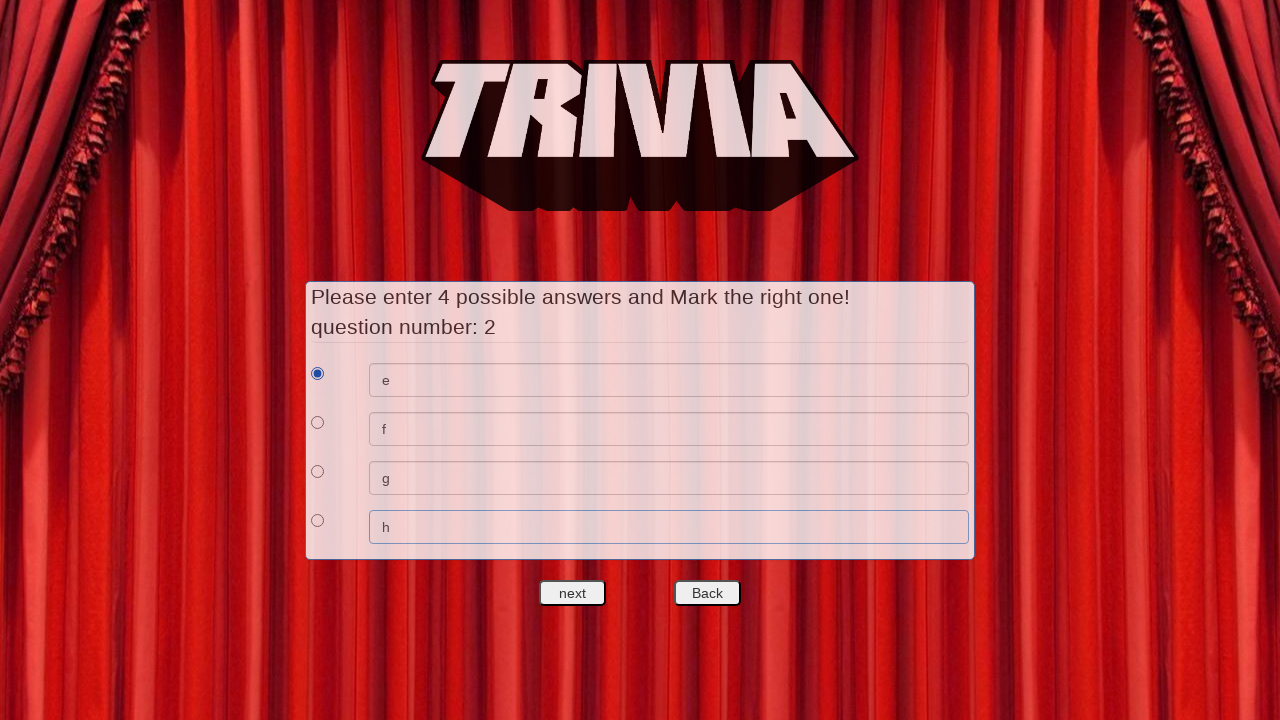

Clicked next button to proceed to question 3 at (573, 593) on #nextquest
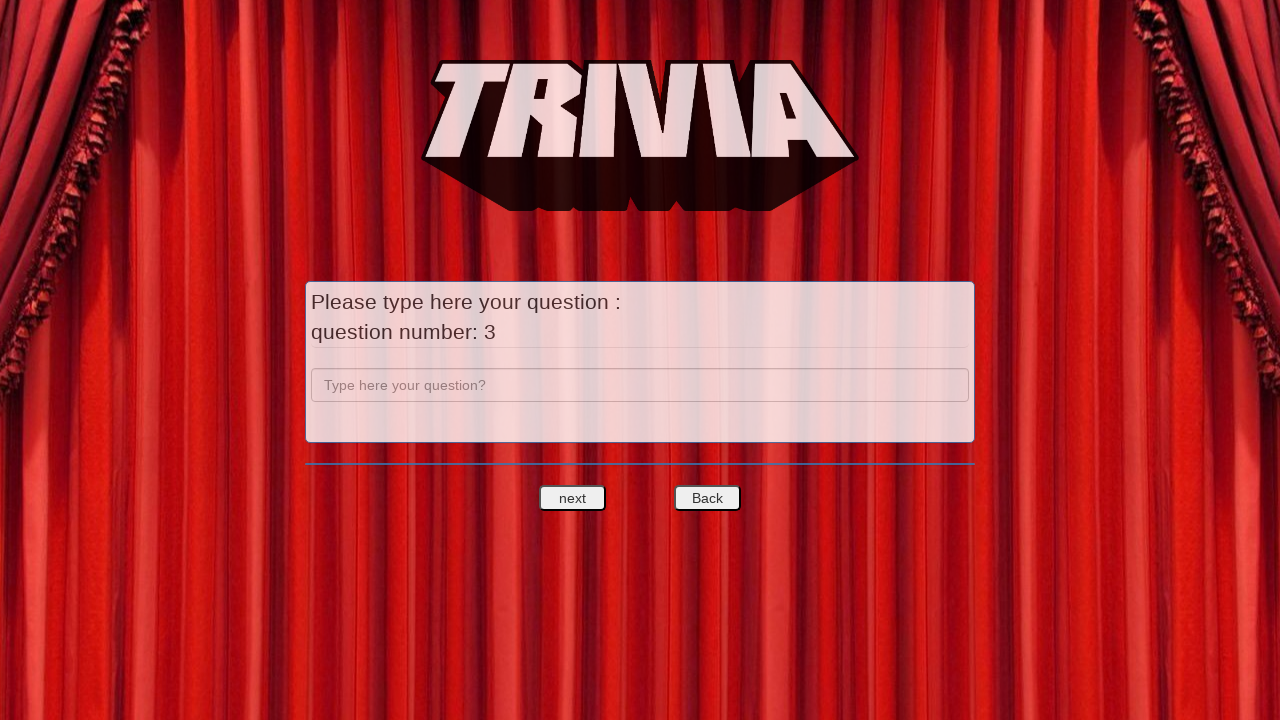

Filled question 3 text field with 'c' on input[name='question']
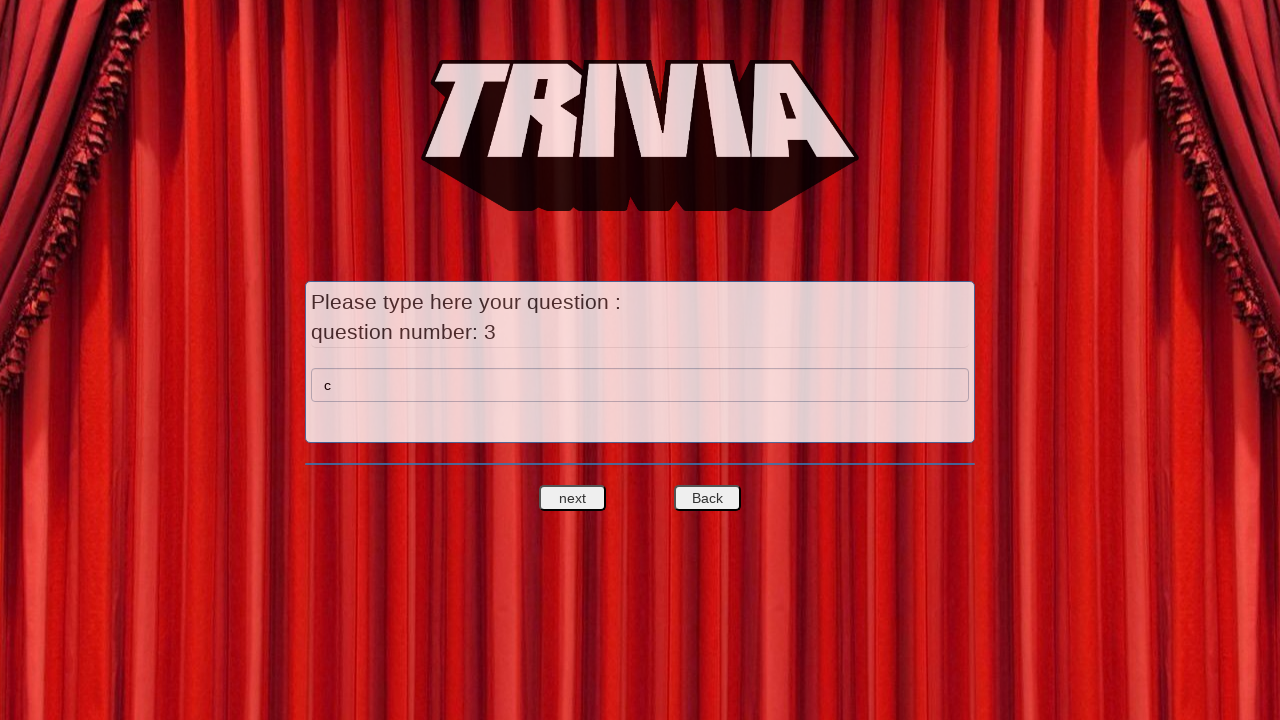

Clicked next button to proceed to answer fields for question 3 at (573, 498) on #nextquest
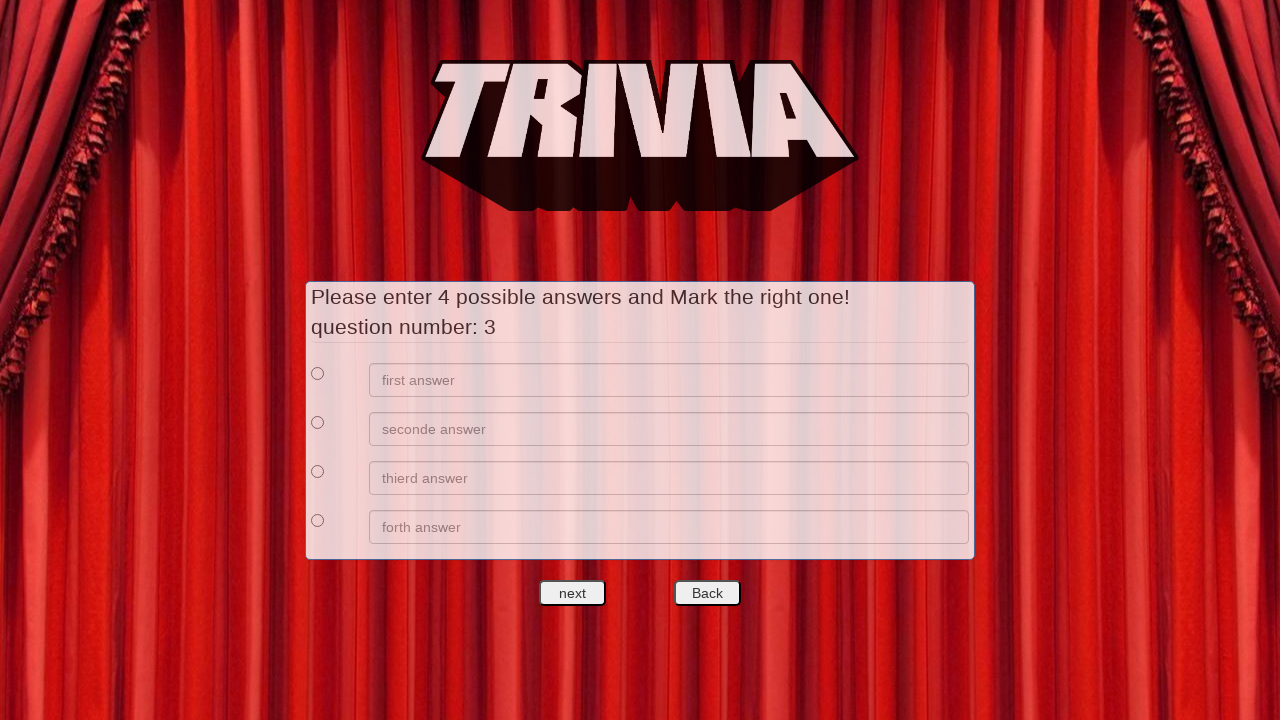

Filled answer 1 for question 3 with 'i' on xpath=//*[@id='answers']/div[1]/div[2]/input
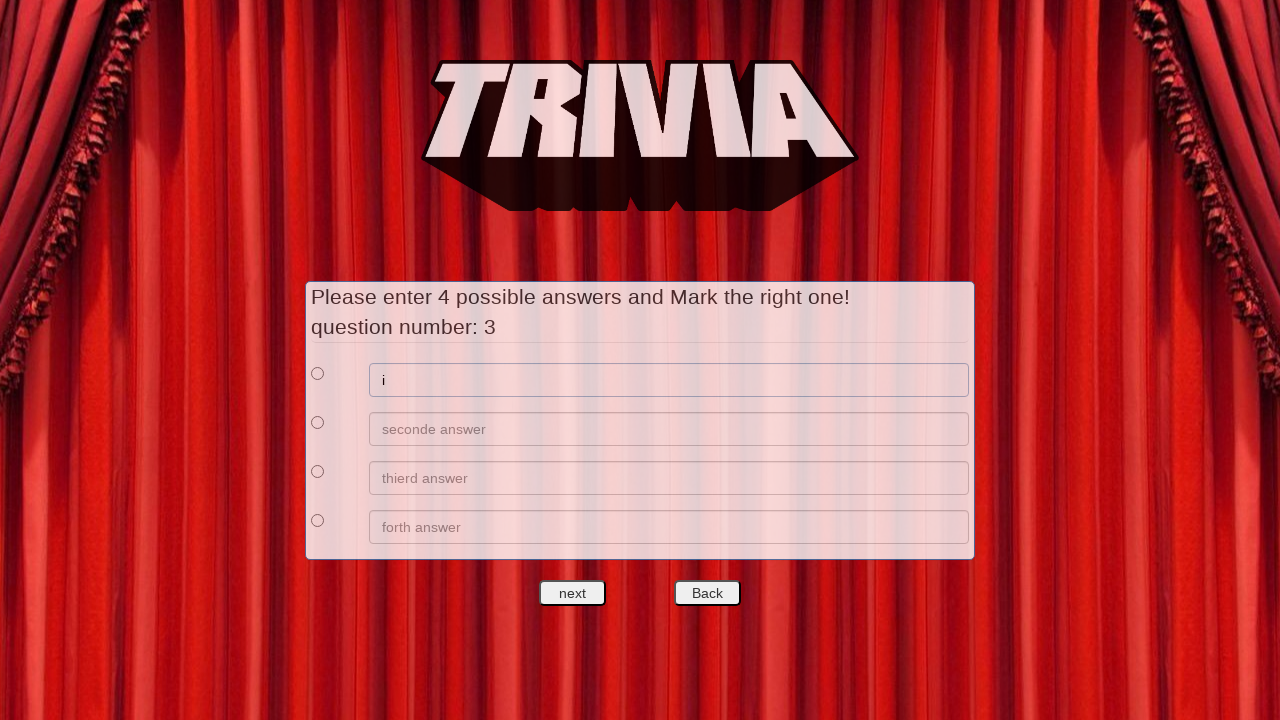

Filled answer 2 for question 3 with 'j' on xpath=//*[@id='answers']/div[2]/div[2]/input
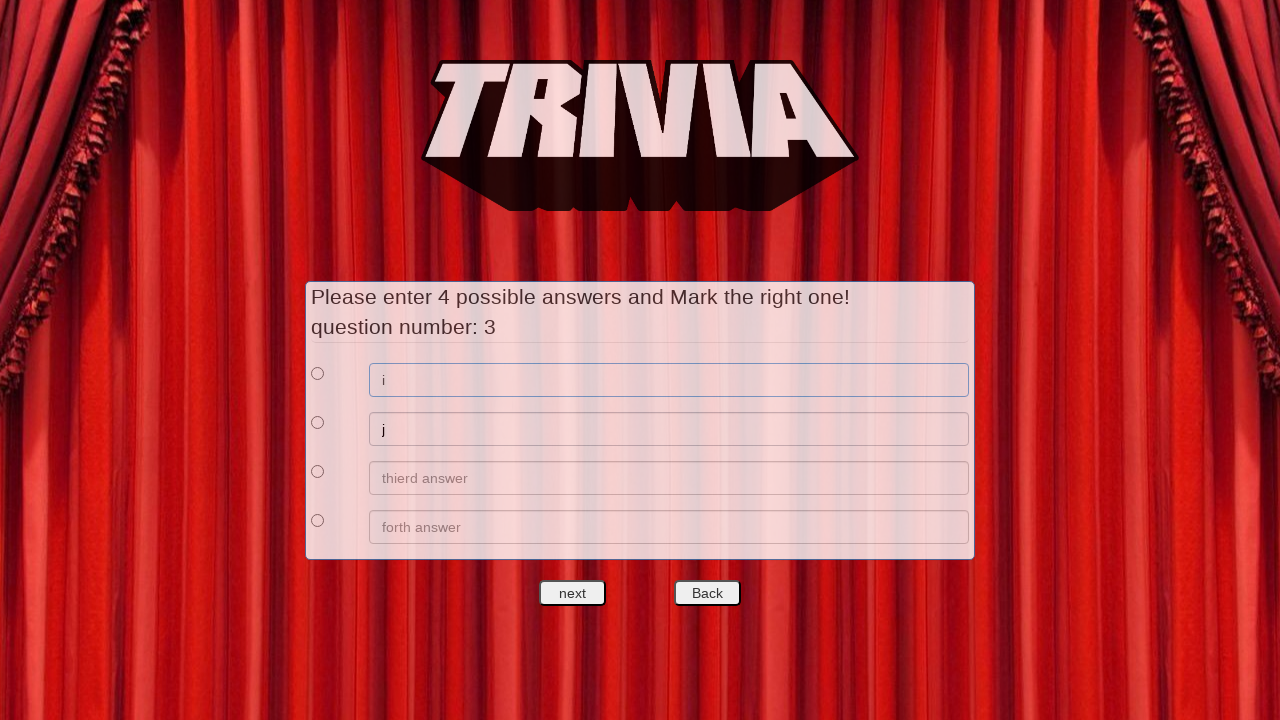

Filled answer 3 for question 3 with 'k' on xpath=//*[@id='answers']/div[3]/div[2]/input
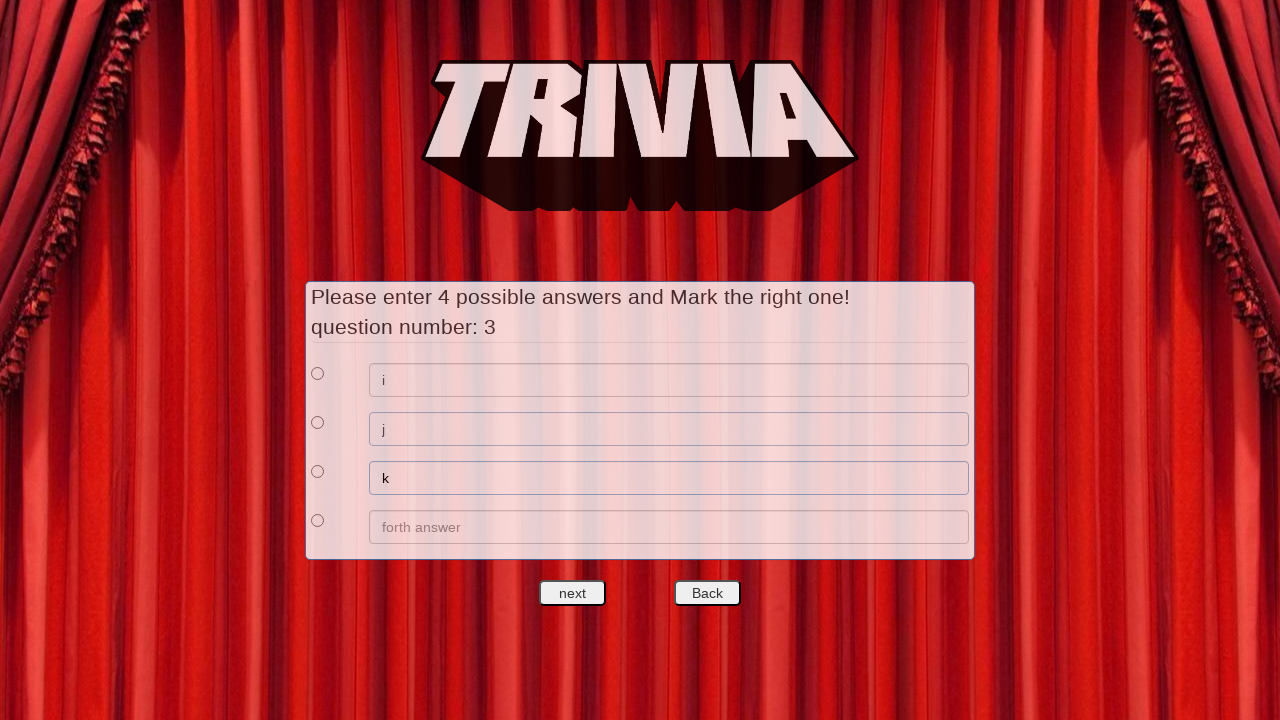

Filled answer 4 for question 3 with 'l' on xpath=//*[@id='answers']/div[4]/div[2]/input
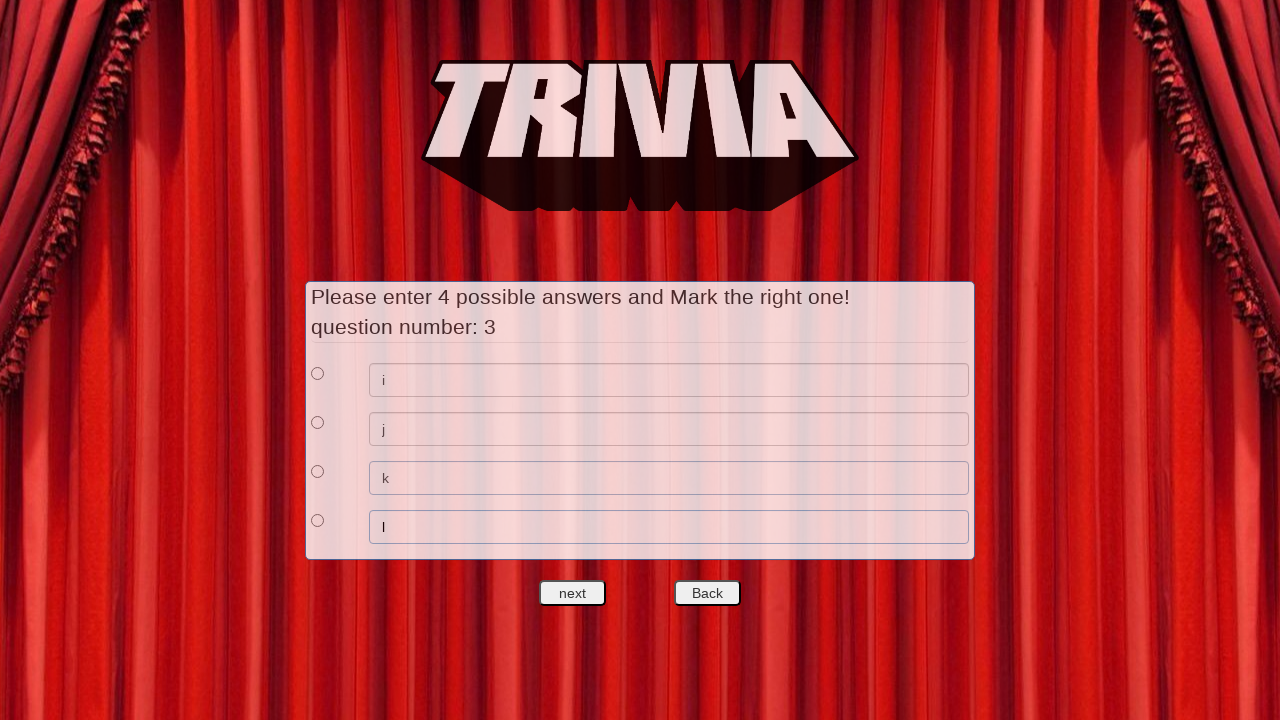

Selected first answer option for question 3 at (318, 373) on xpath=//*[@id='answers']/div[1]/div[1]/input
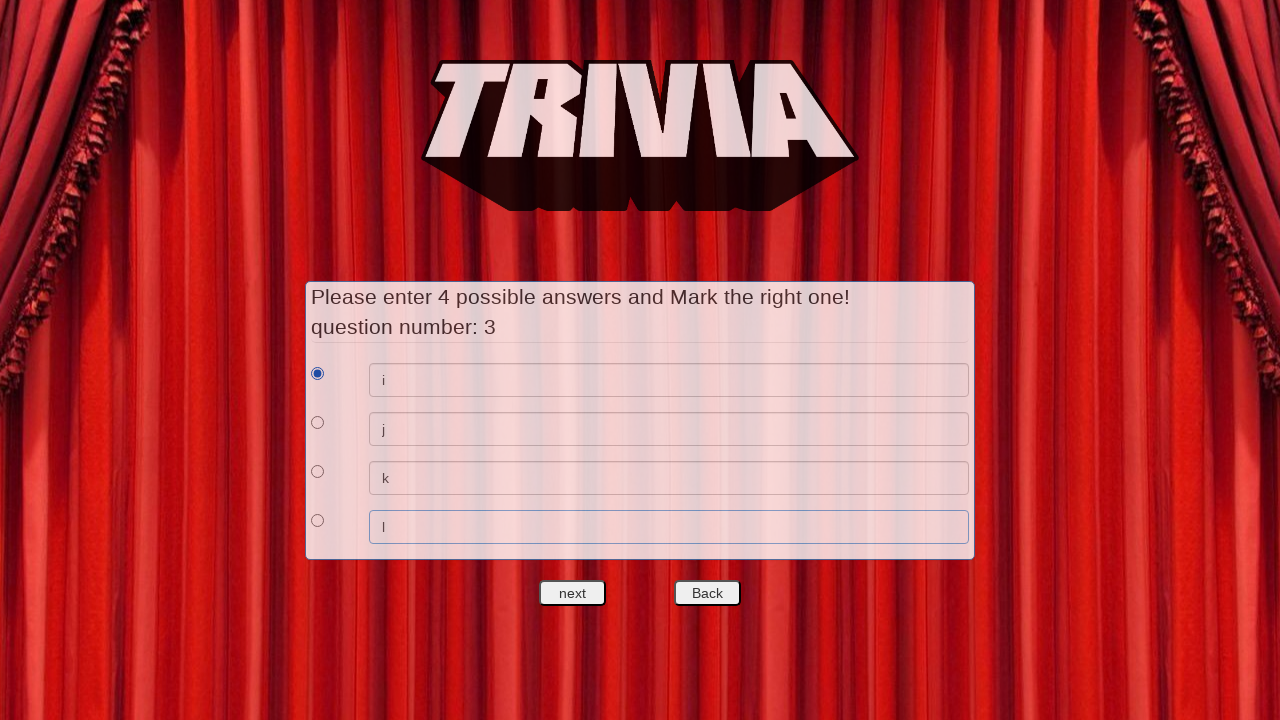

Clicked next button to finish question setup and proceed to game start at (573, 593) on #nextquest
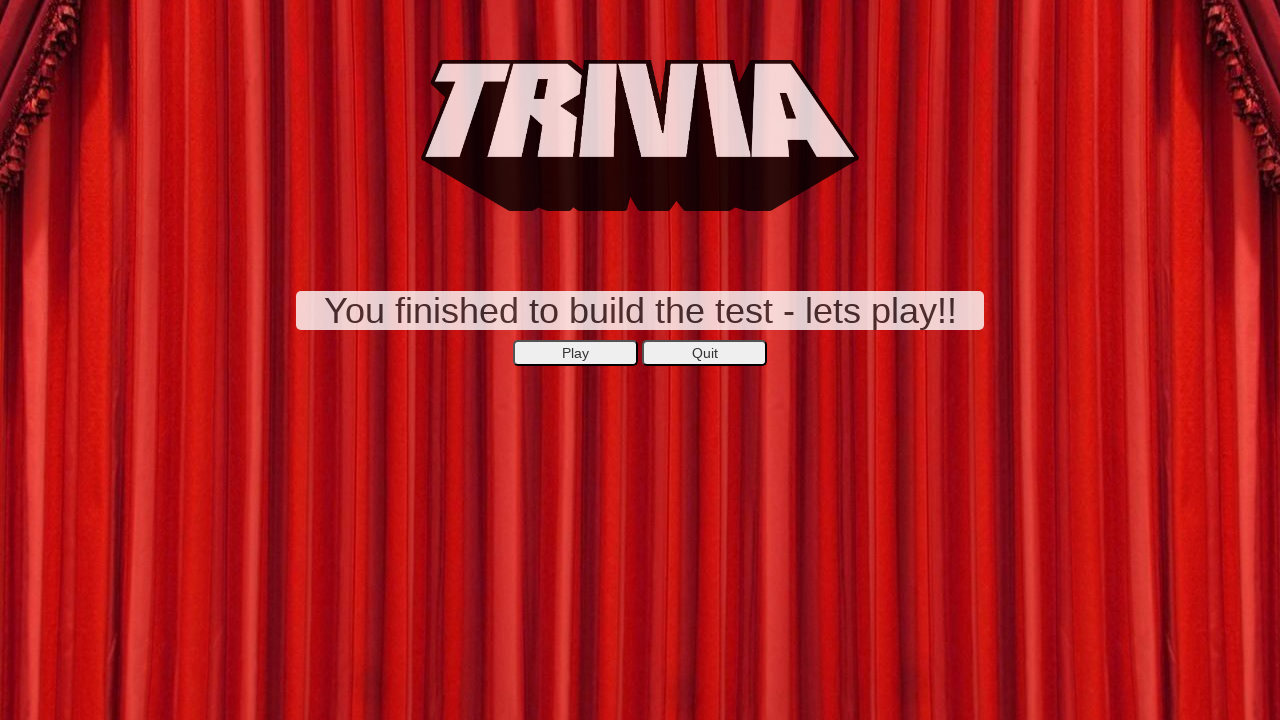

Clicked start button to begin game mode with 3 questions at (576, 353) on xpath=//*[@id='secondepage']/center/button[1]
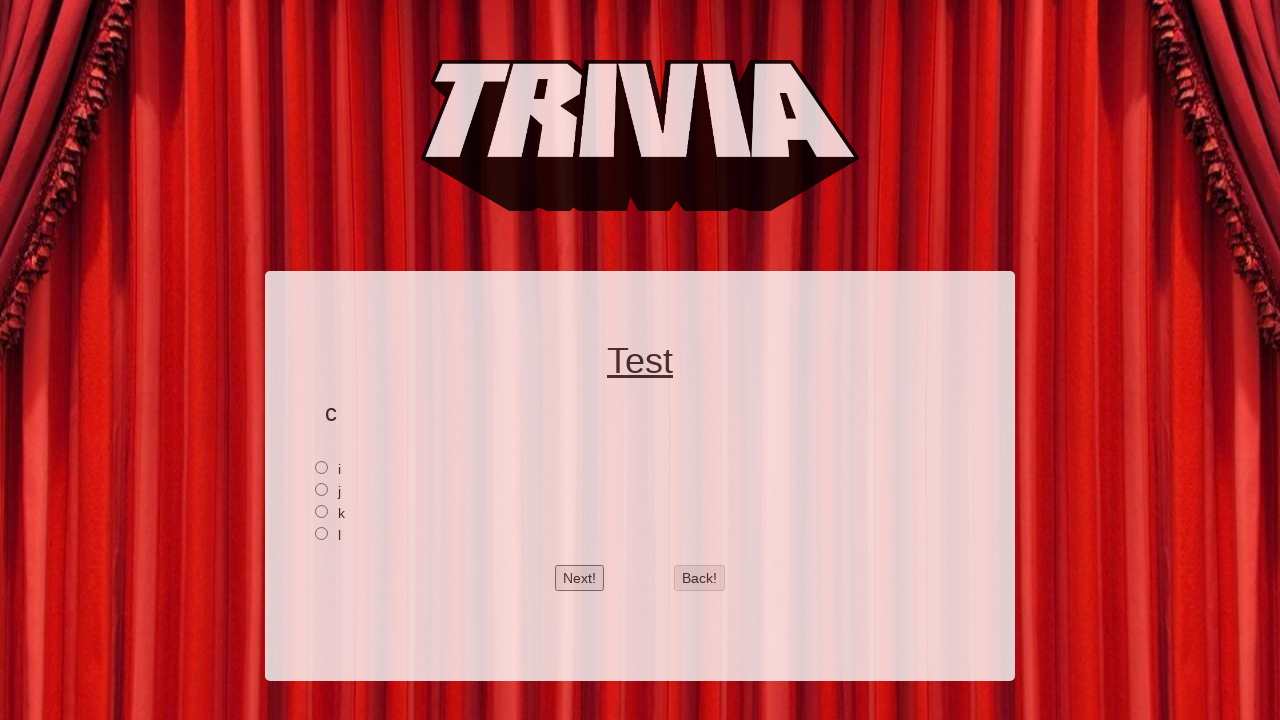

Selected first answer option for question 1 in game mode at (322, 467) on xpath=//*[@id='2']/input[1]
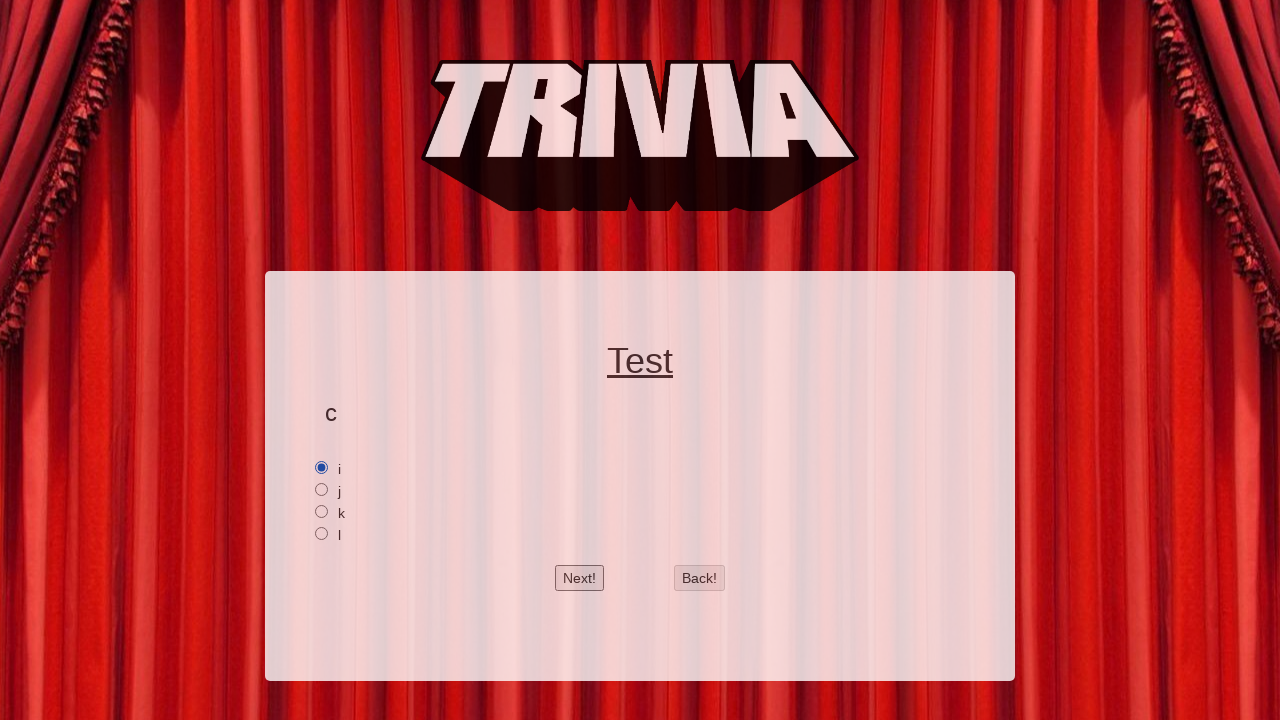

Clicked next button to proceed to question 2 in game mode at (580, 578) on #btnnext
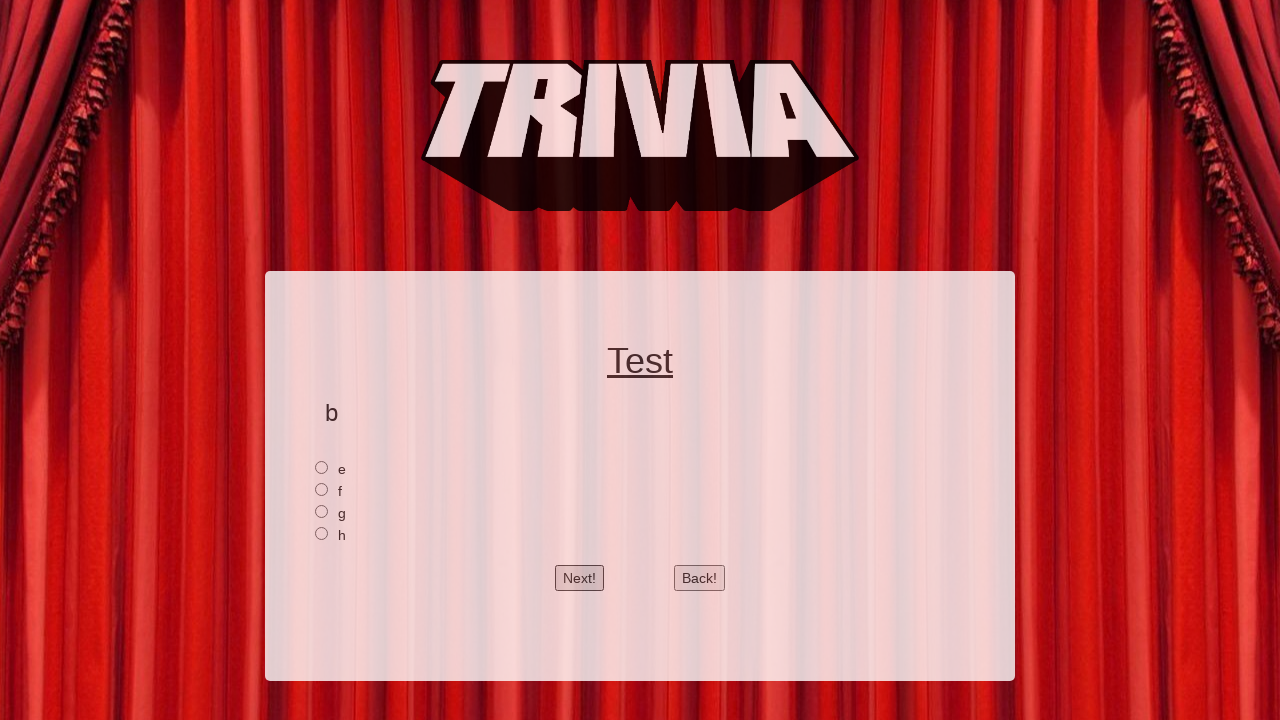

Selected first answer option for question 2 in game mode at (322, 467) on xpath=//*[@id='1']/input[1]
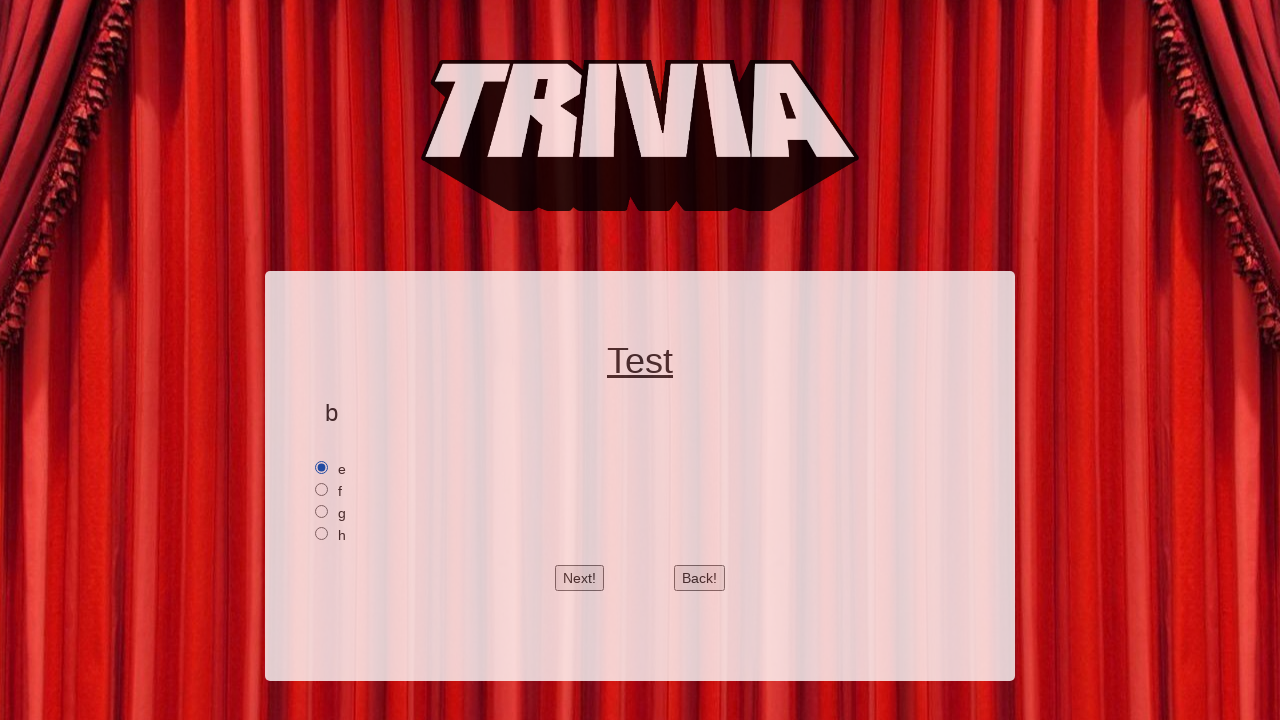

Clicked next button to proceed to question 3 in game mode at (580, 578) on #btnnext
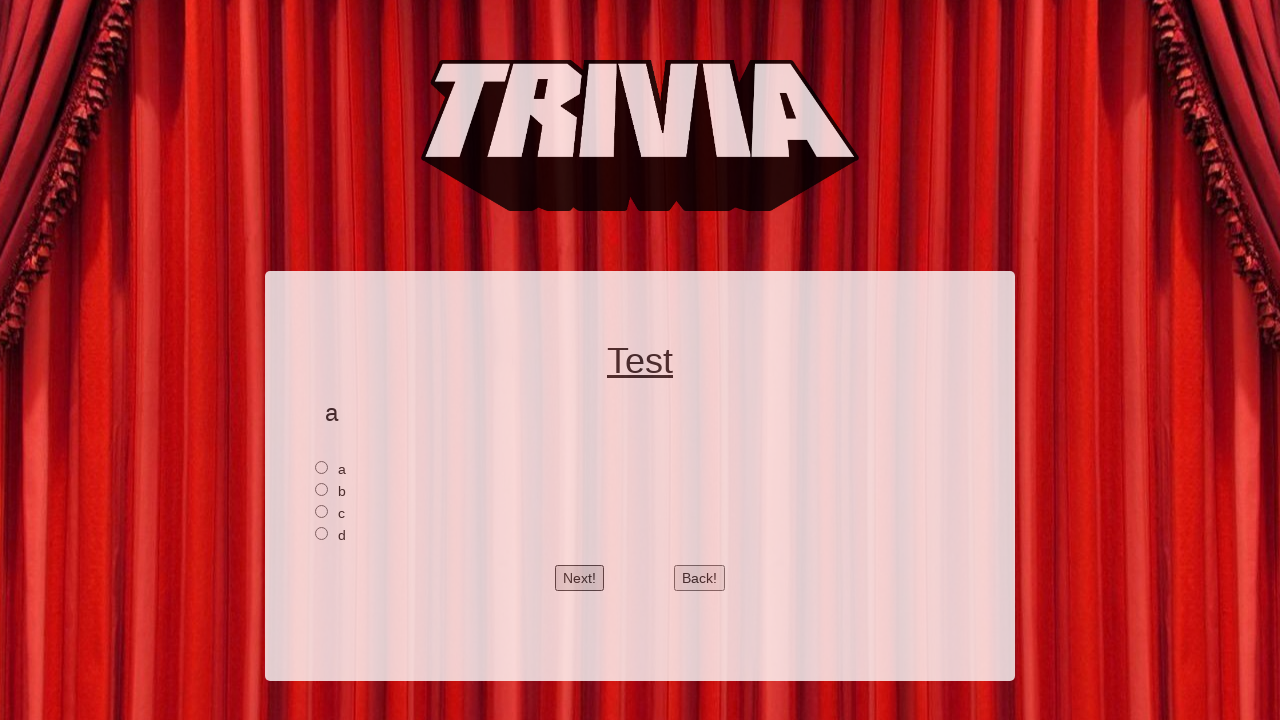

Clicked back button to return to question 2 at (700, 578) on #btnback
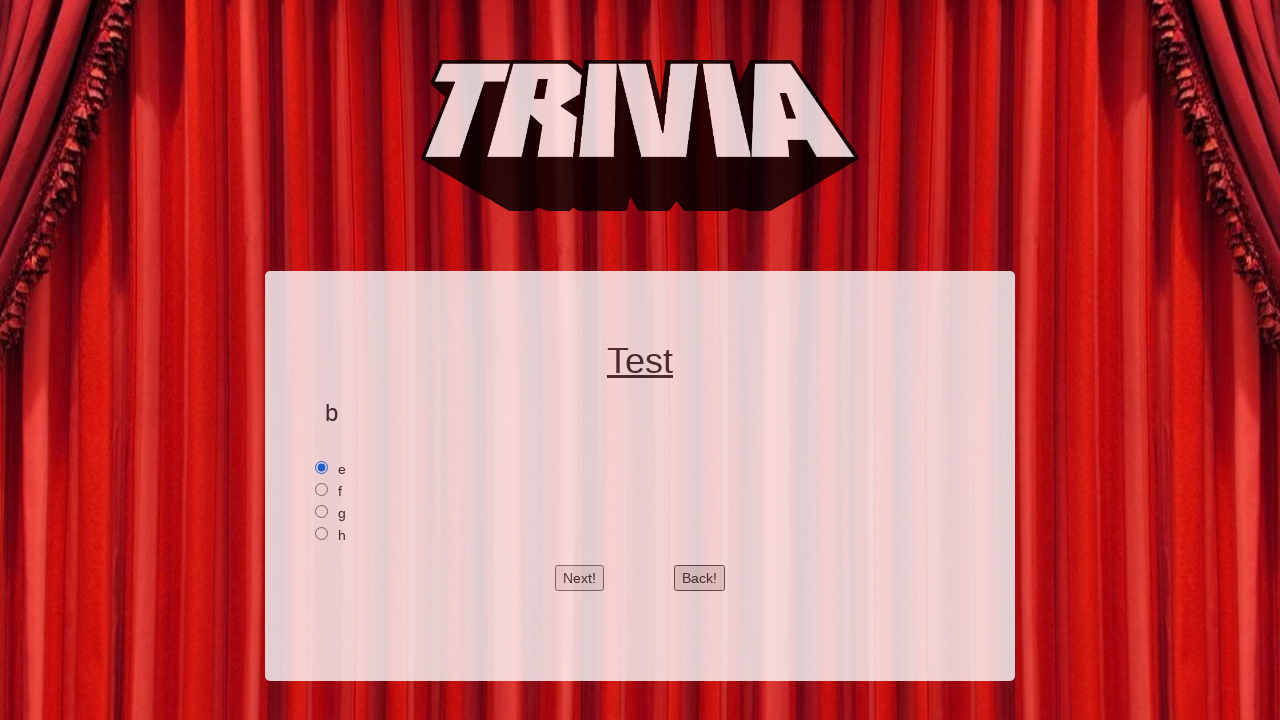

Verified that the selected answer for question 2 is still checked after clicking back button
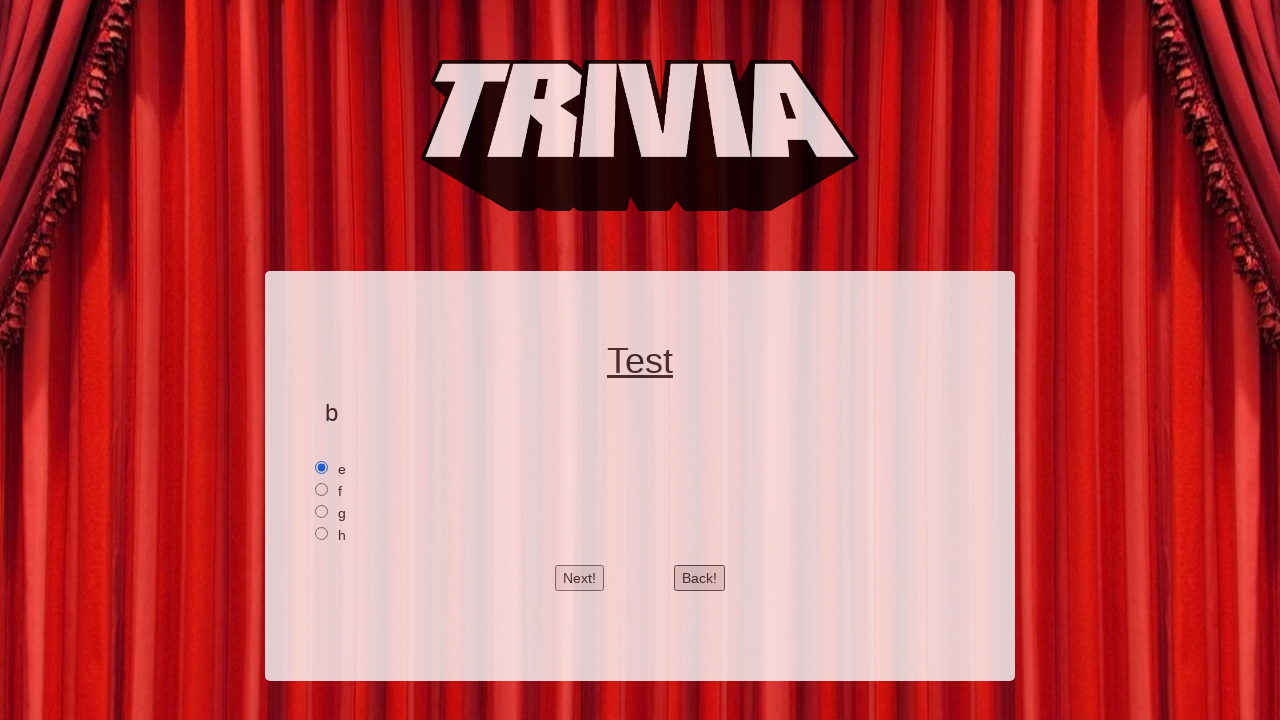

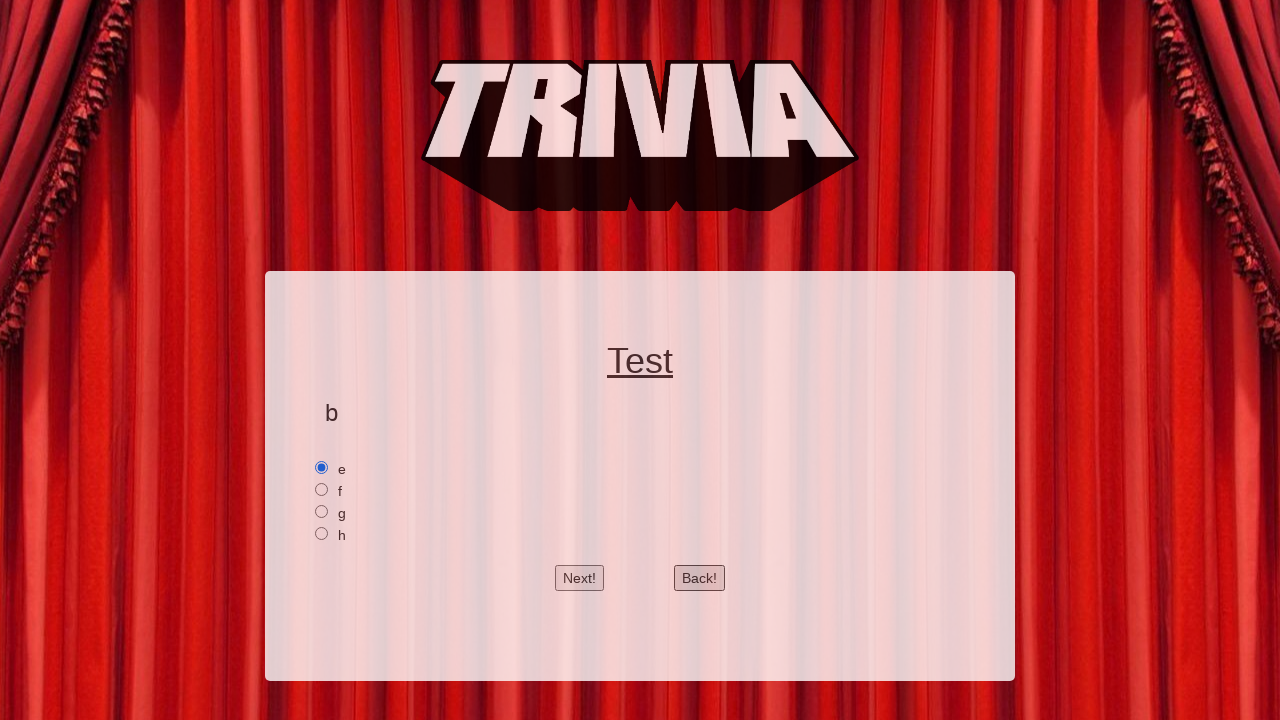